Tests multiple window handling by clicking a link that opens a new window, switching to the child window to verify content, then switching back to the parent window.

Starting URL: https://the-internet.herokuapp.com

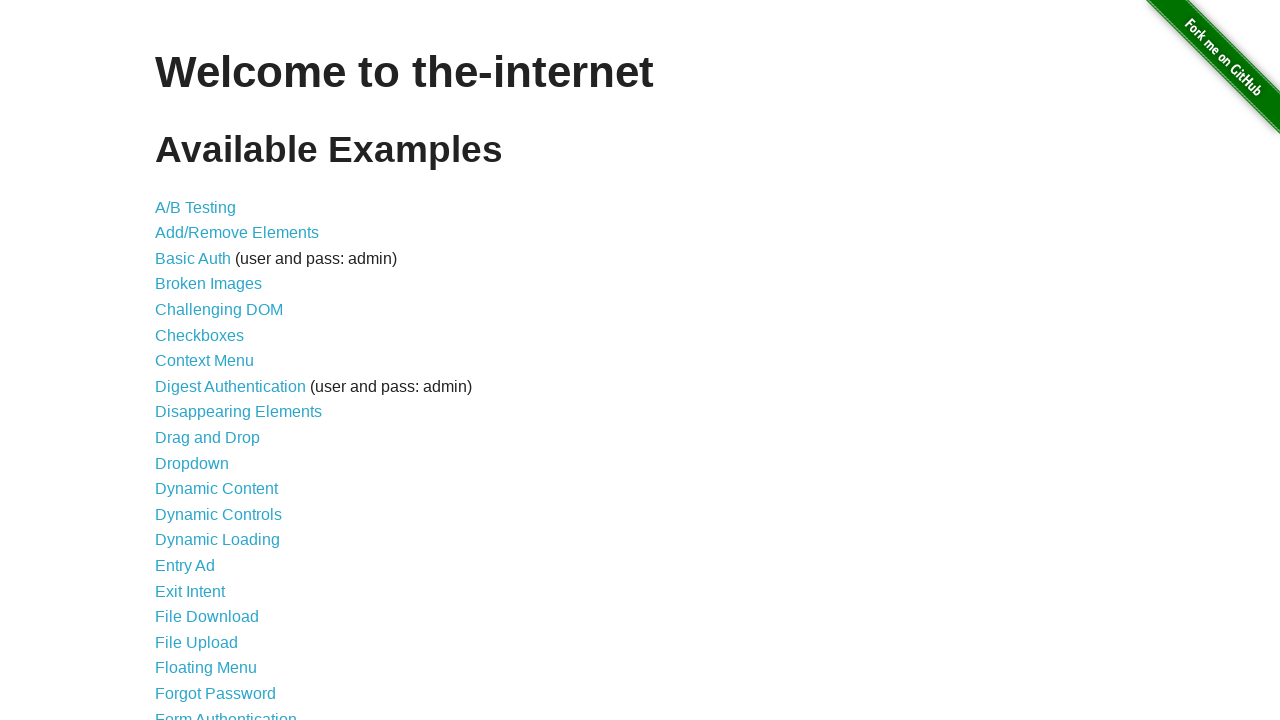

Clicked on 'Multiple Windows' link to navigate to multiple window handling page at (218, 369) on text=Multiple Windows
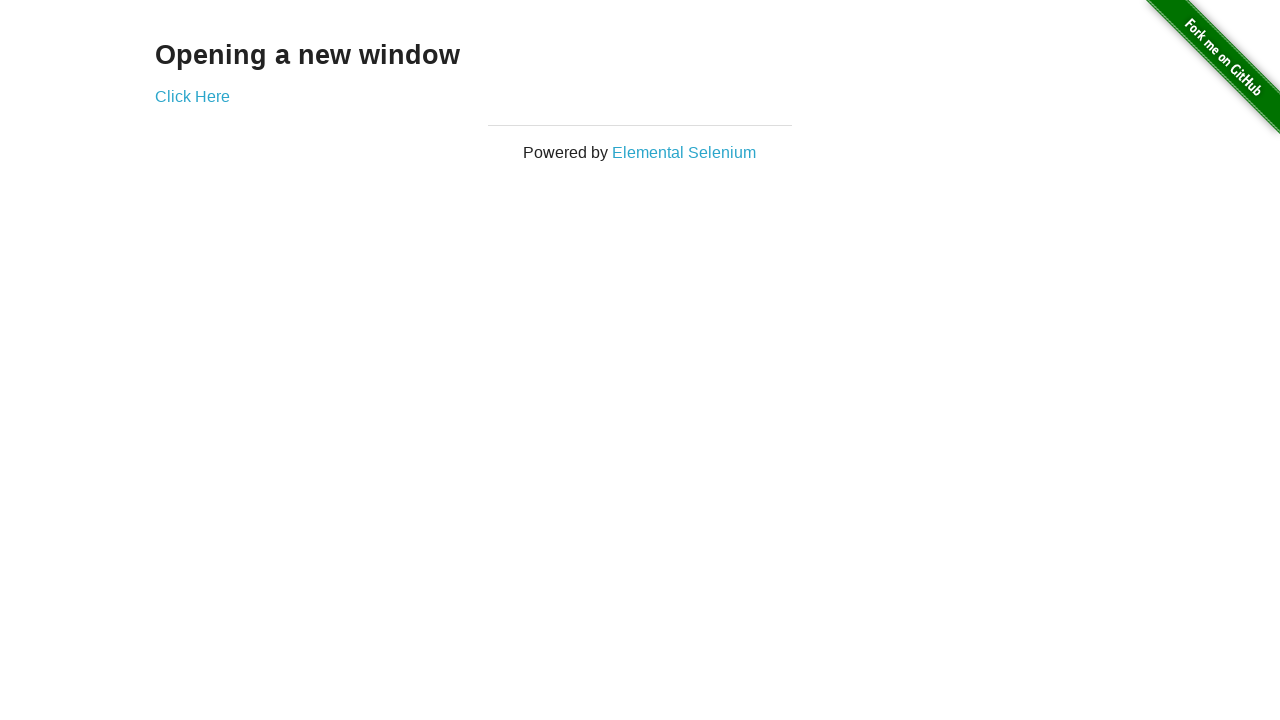

Clicked on 'Click Here' link which opened a new child window at (192, 96) on text=Click Here
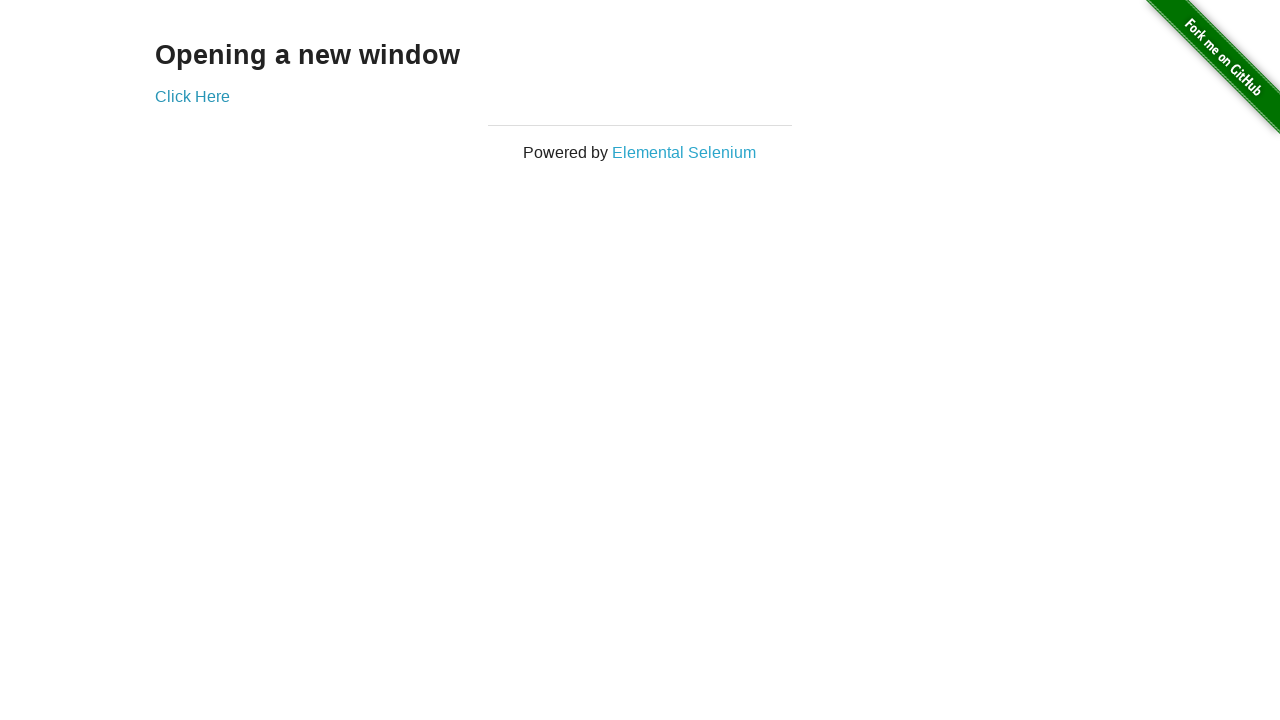

Captured reference to the newly opened child window
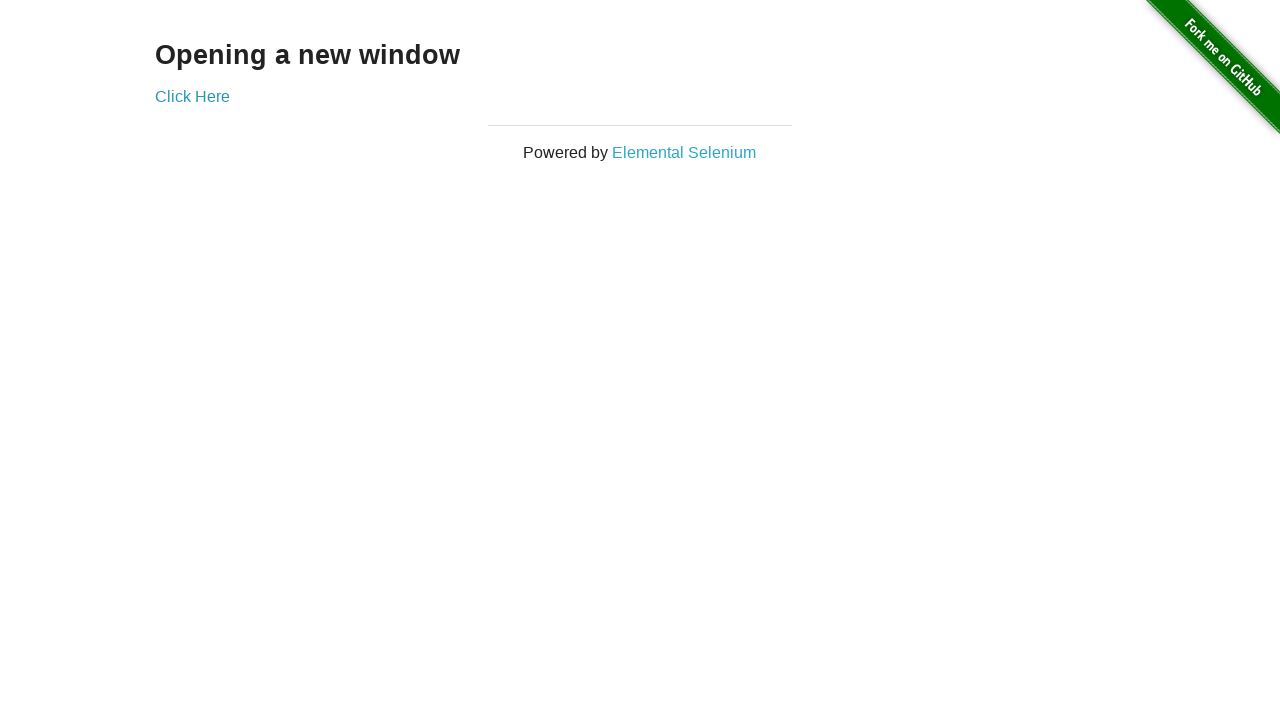

Waited for 'New Window' heading to load in child window
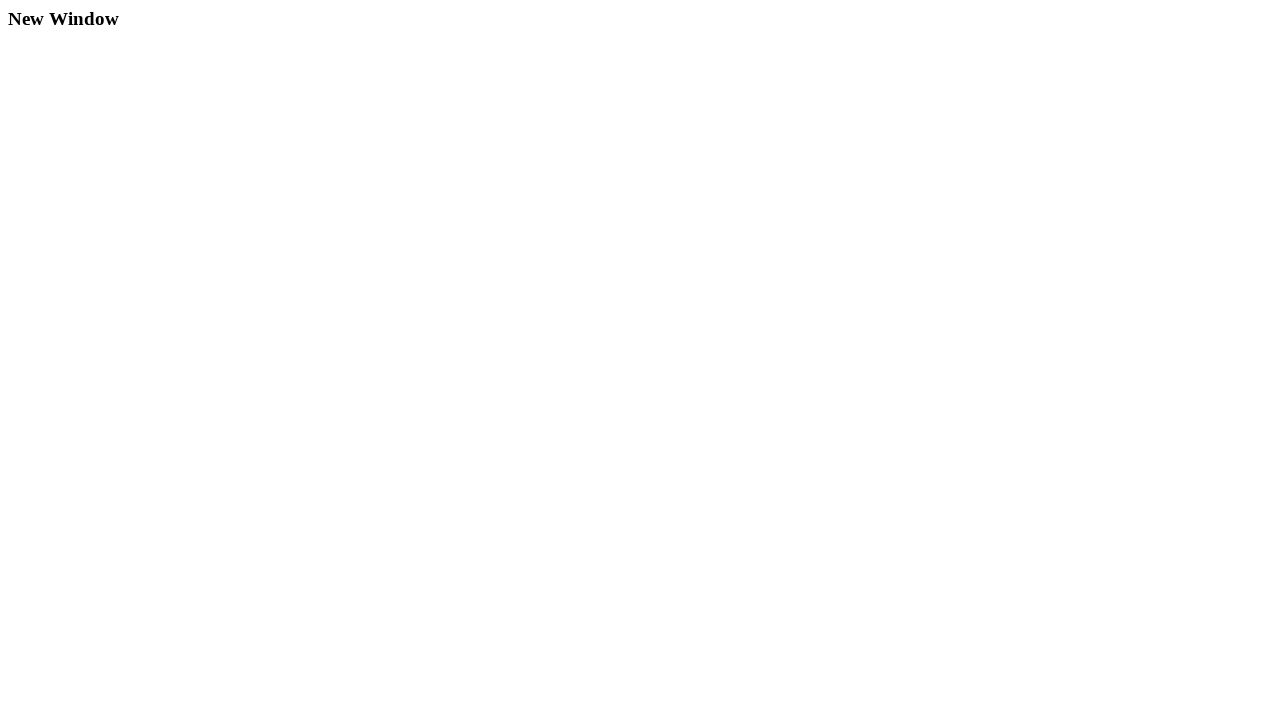

Verified that 'New Window' heading is visible in child window
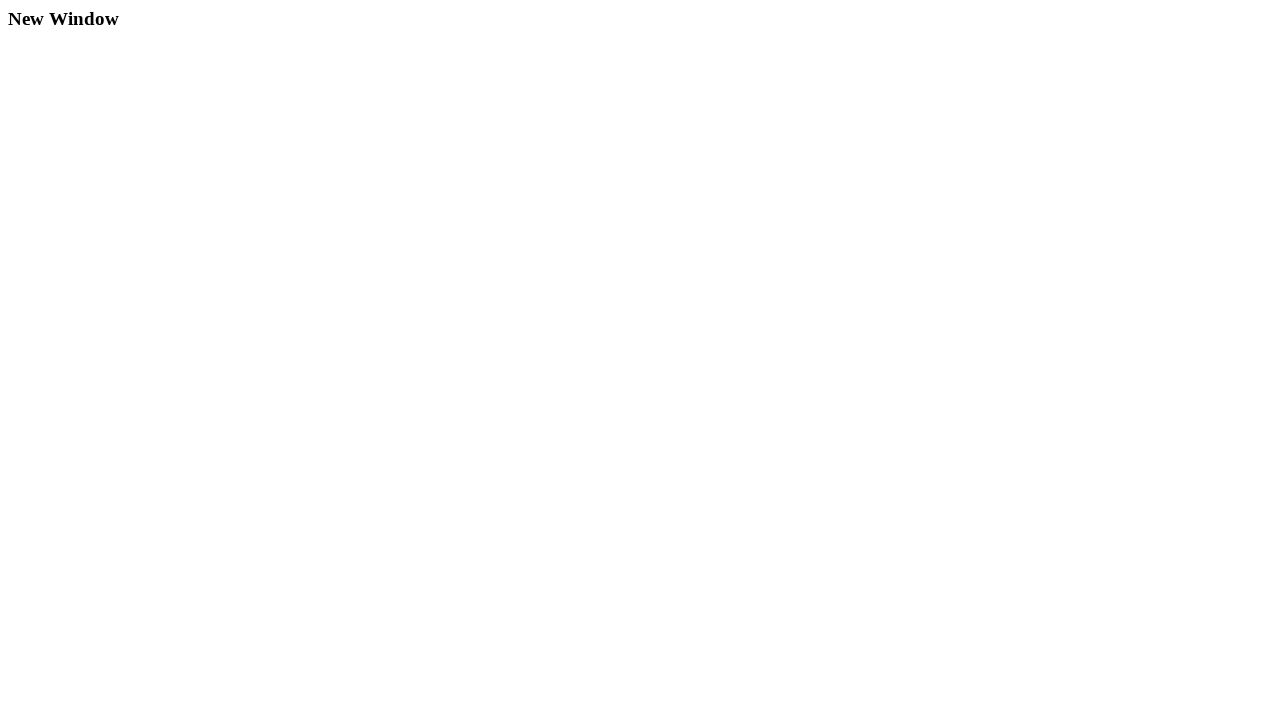

Closed the child window and switched back to parent window
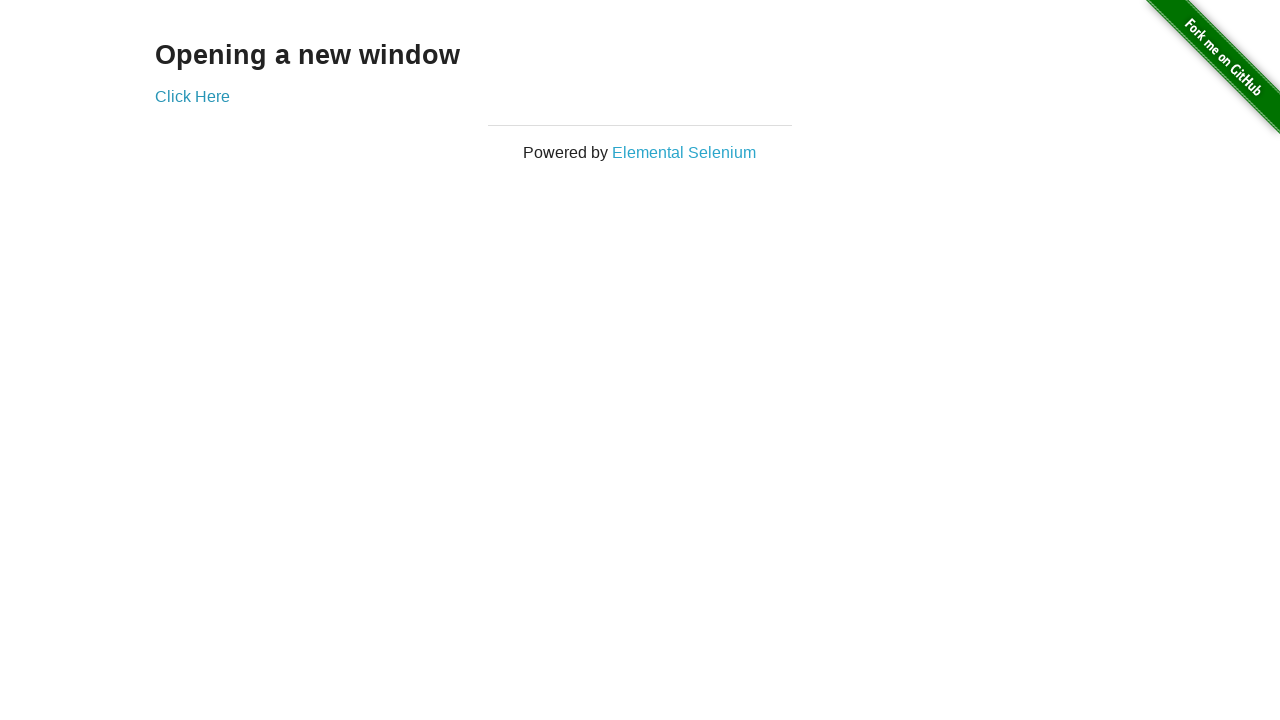

Verified that we are back on parent window by confirming 'Click Here' link is present
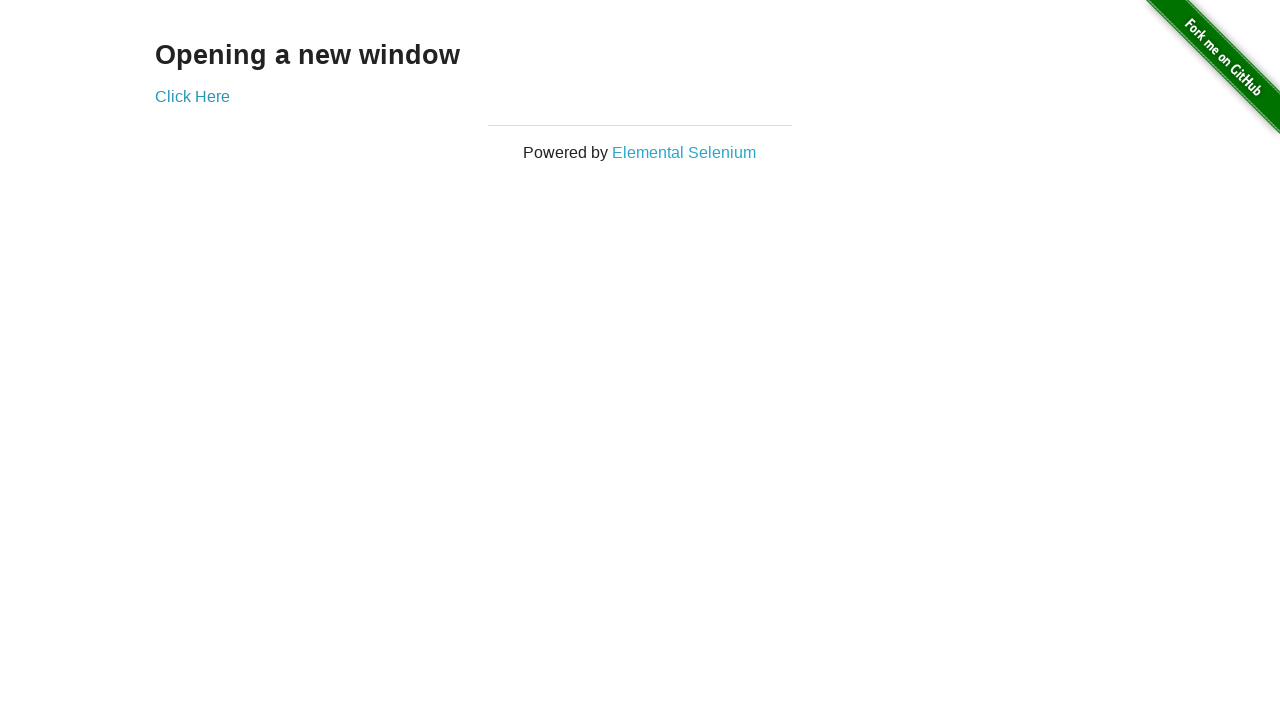

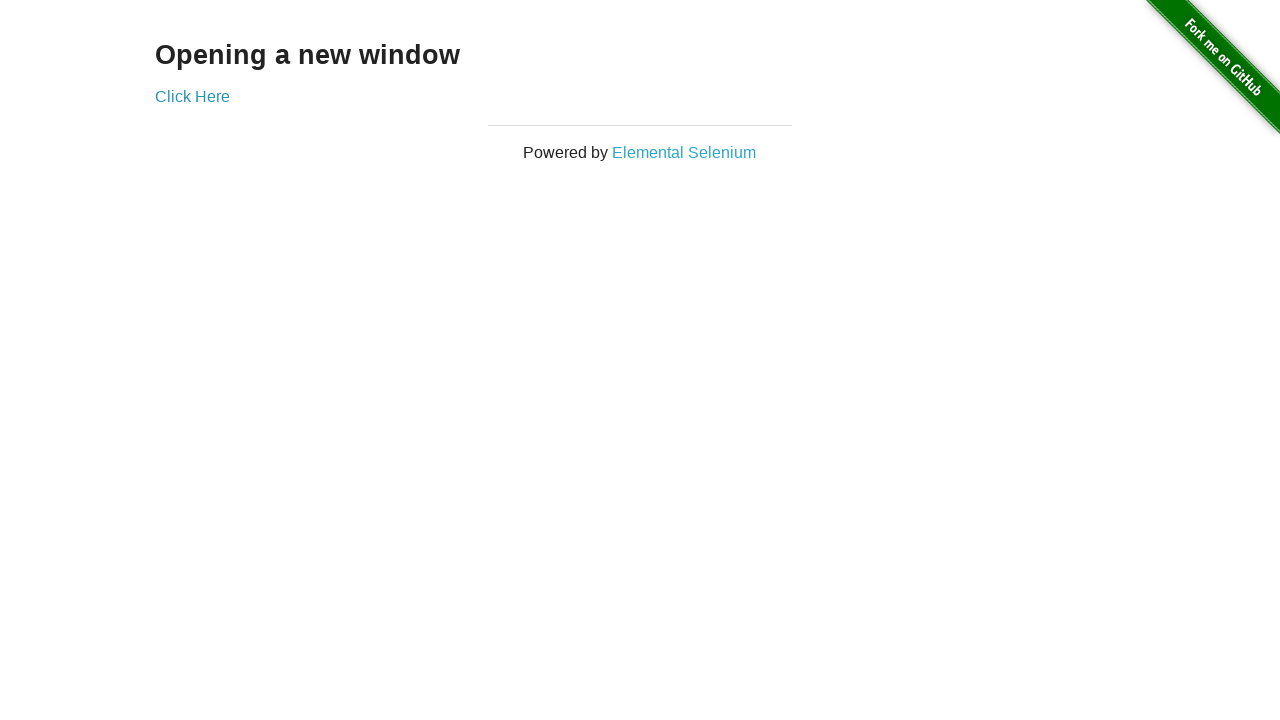